Fills out a registration form by entering personal information including name, address, email, phone, gender, hobbies, and language preferences

Starting URL: http://demo.automationtesting.in/Register.html

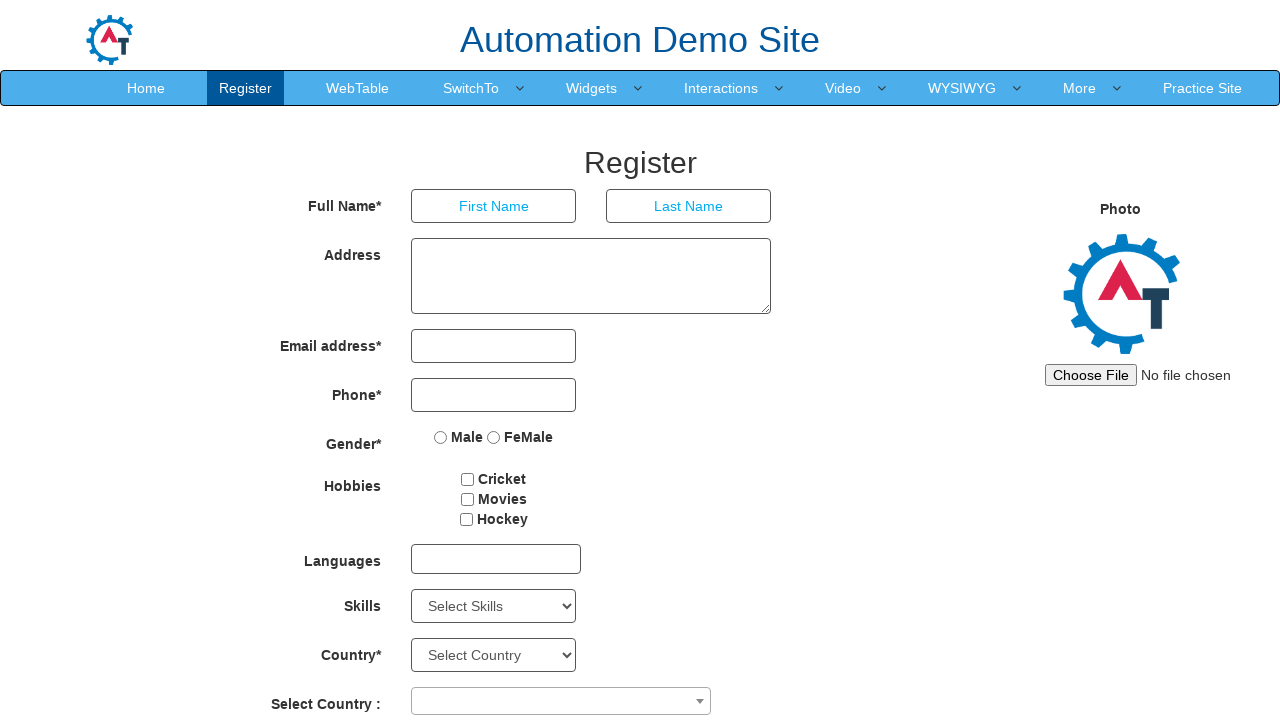

Filled first name field with 'Franky' on //input[@type='text'][1]
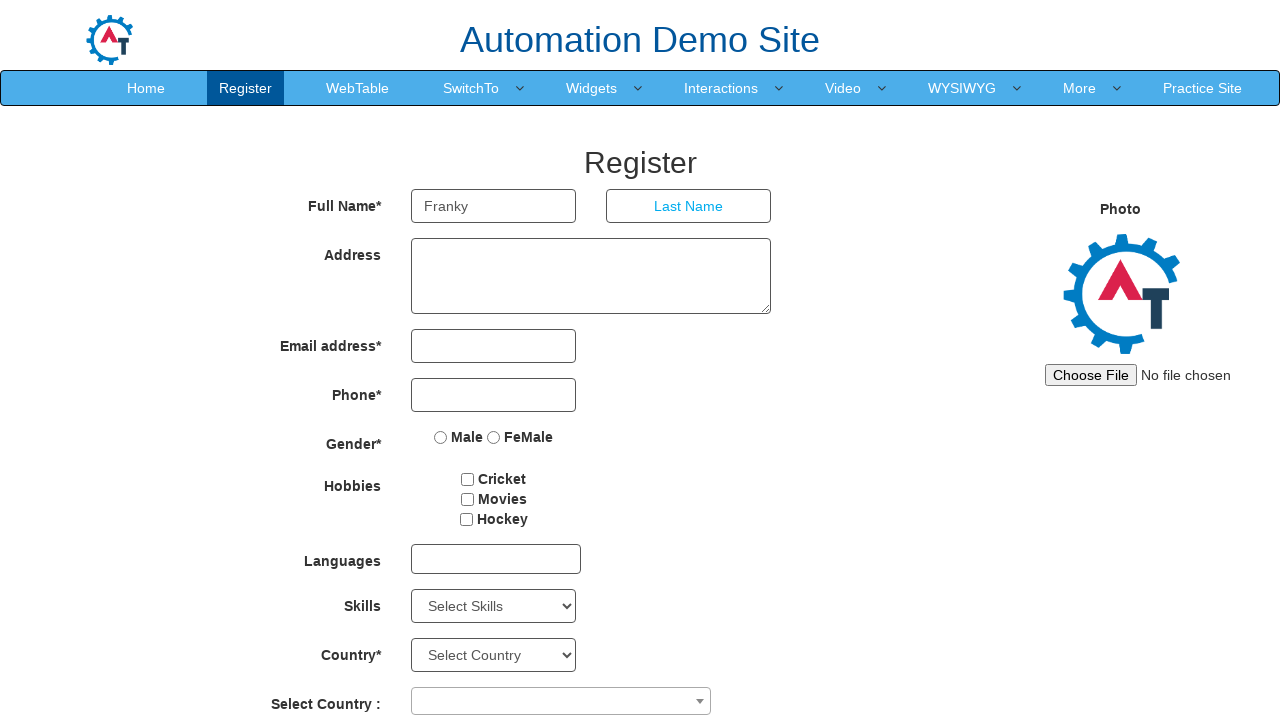

Filled last name field with 'Jones' on (//input[@type='text'])[2]
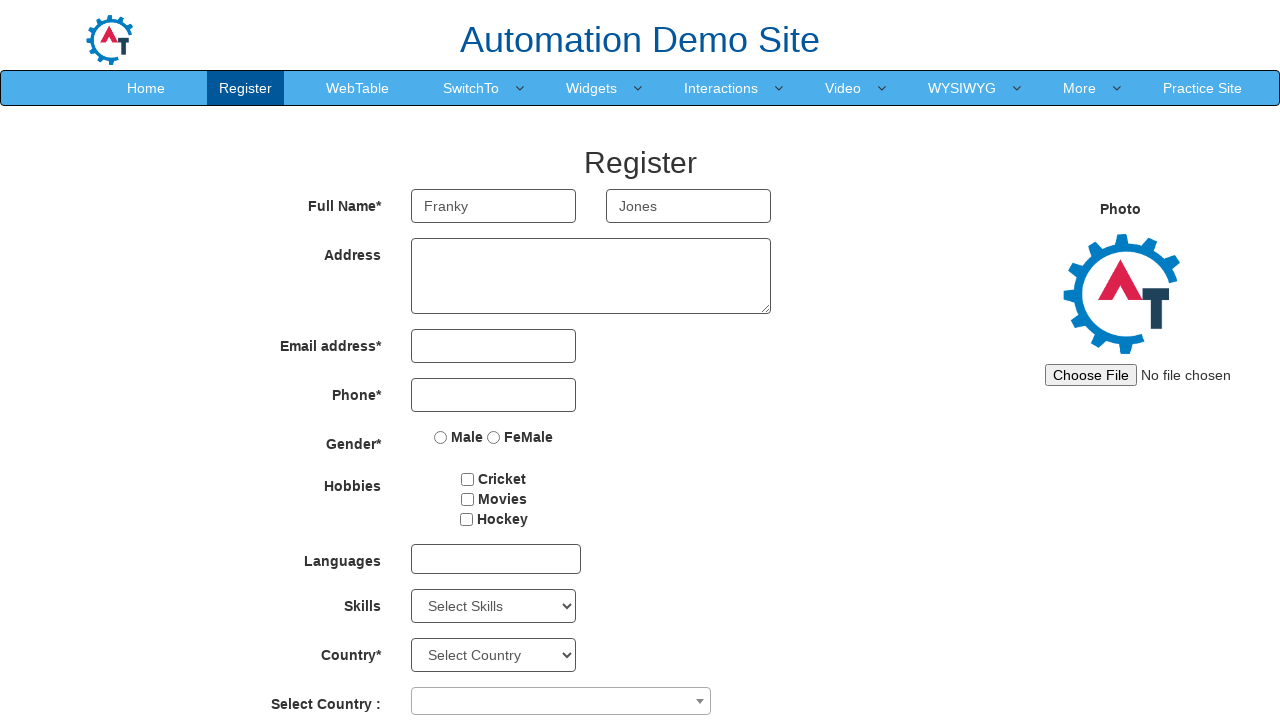

Filled address field with 'Tirunelveli' on //textarea[@rows='3']
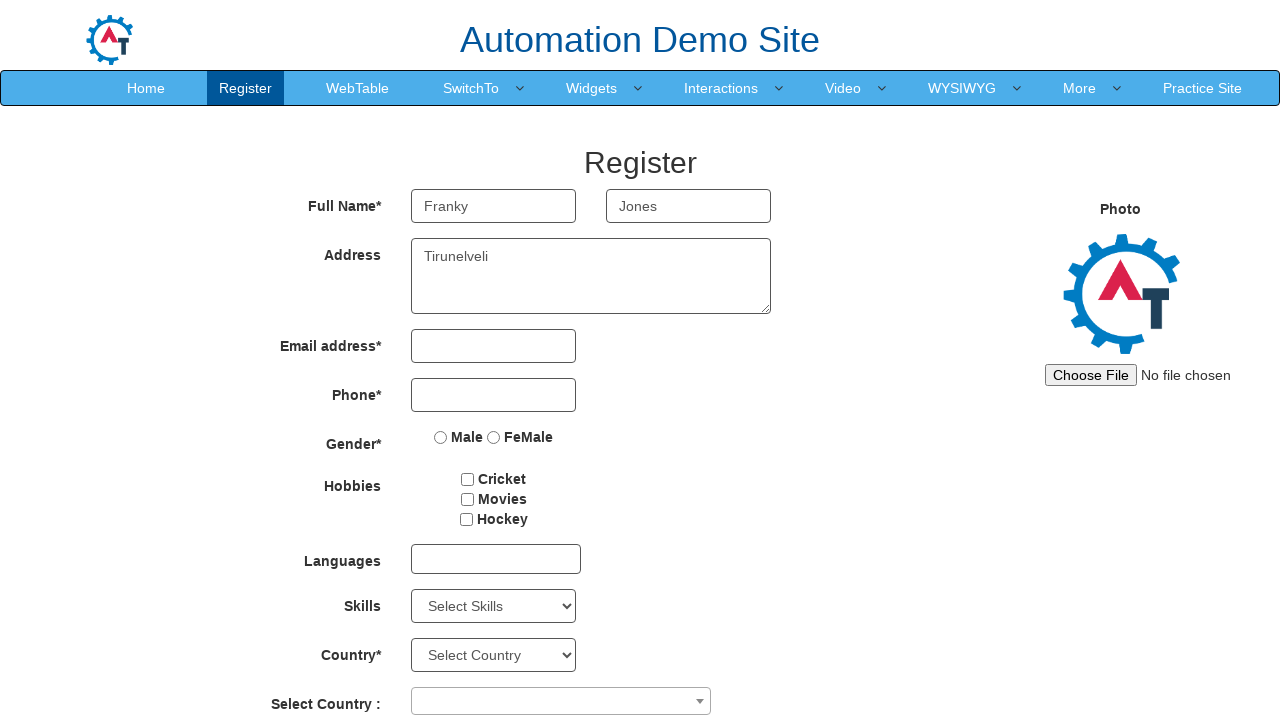

Filled email field with 'abc@gmail.com' on //input[@type='email']
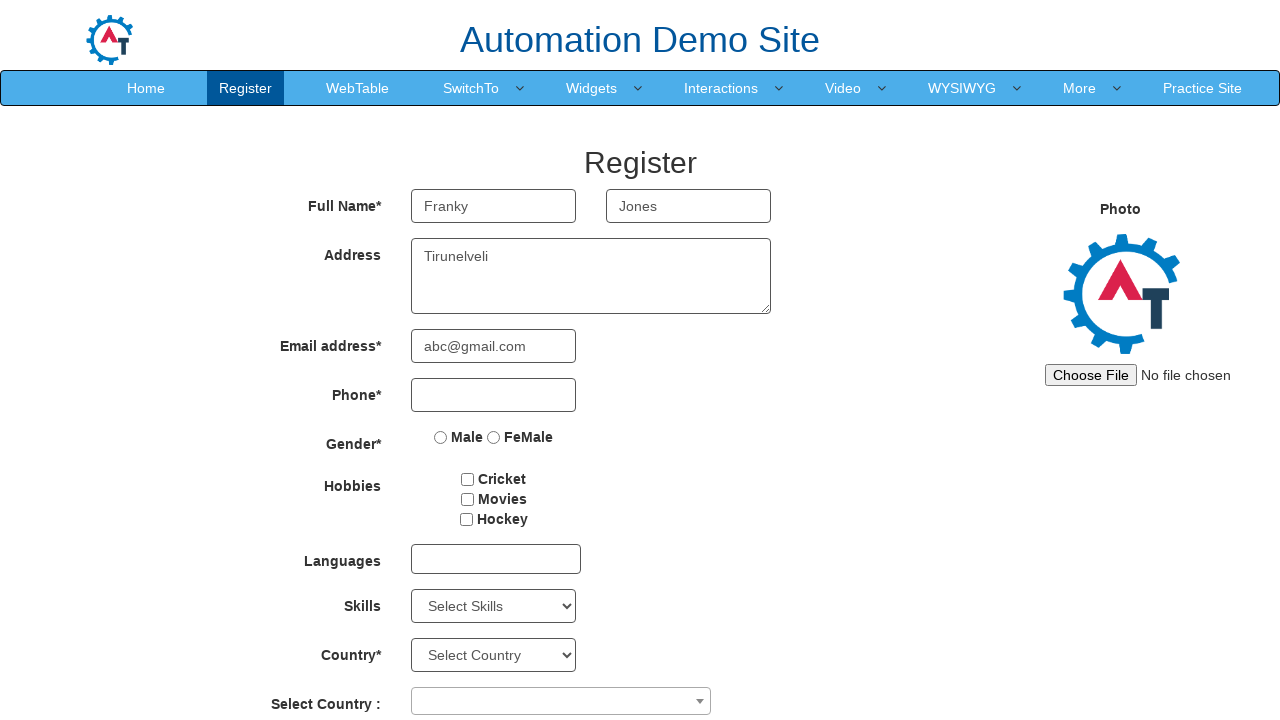

Filled phone number field with '123456789' on //input[@type='tel']
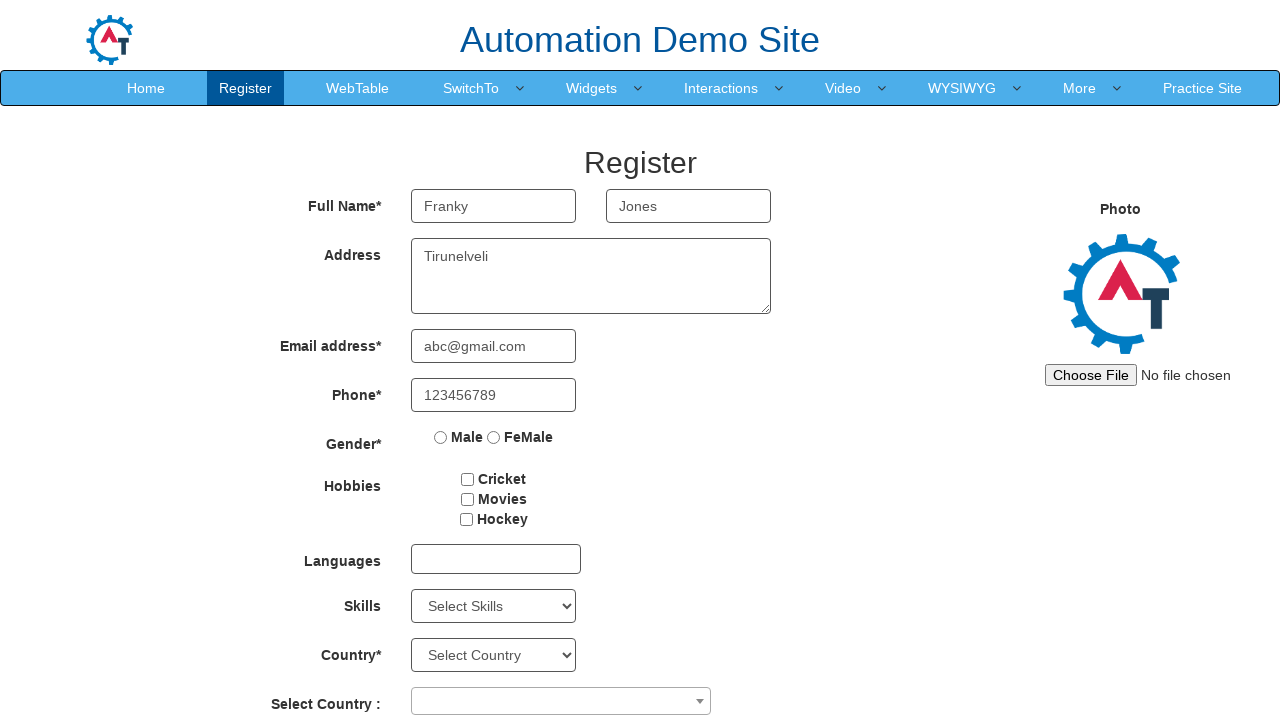

Selected gender radio button at (441, 437) on (//input[@type='radio'])[1]
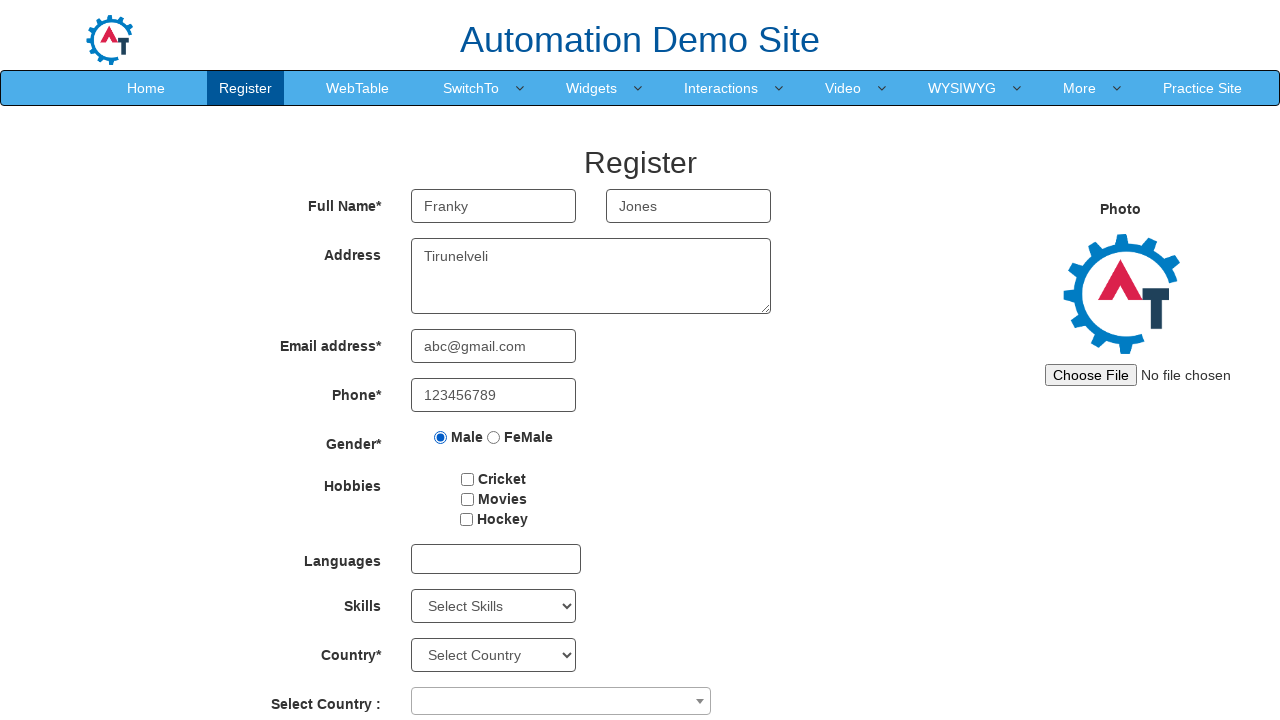

Selected first hobby checkbox at (468, 479) on #checkbox1
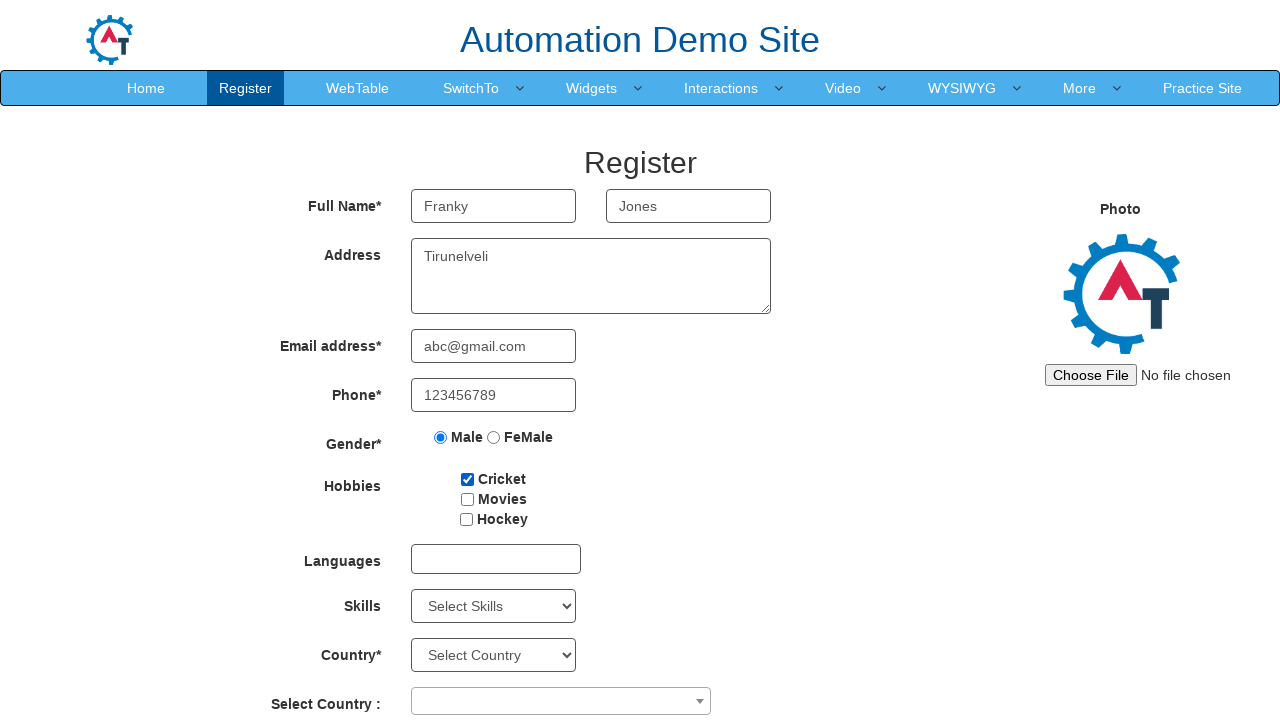

Selected second hobby checkbox at (467, 499) on #checkbox2
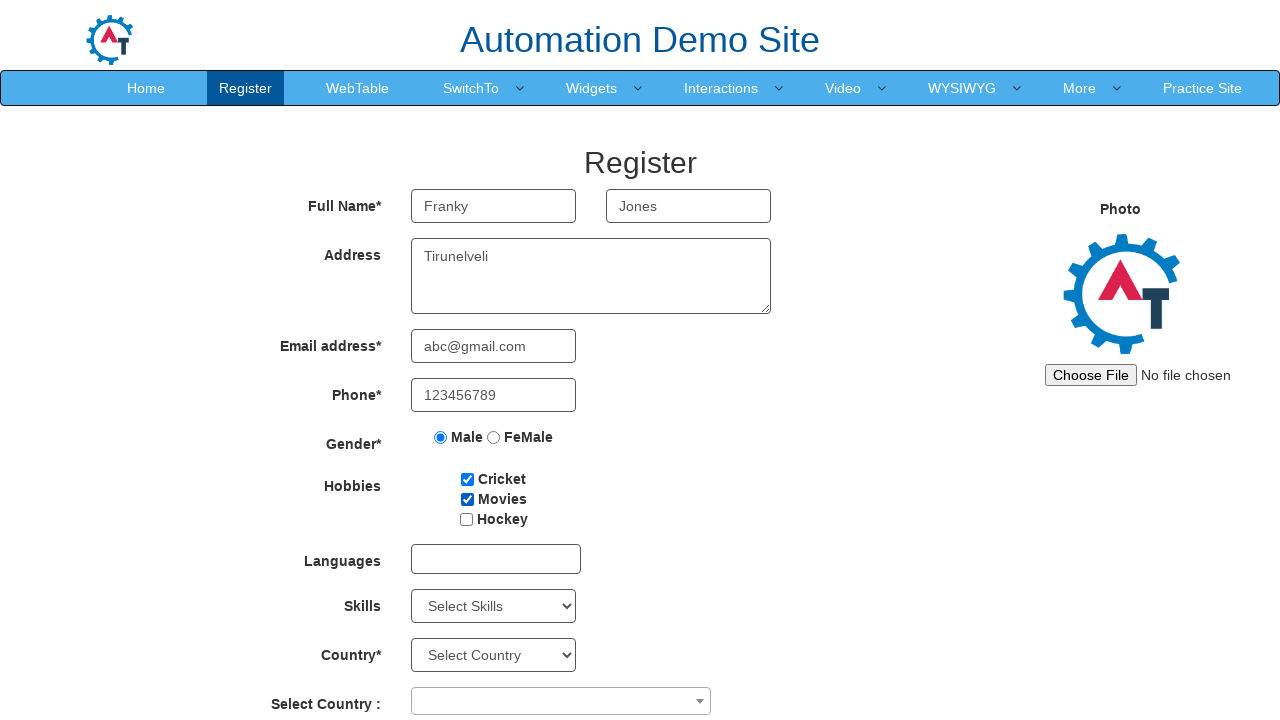

Clicked language dropdown to open options at (496, 559) on #msdd
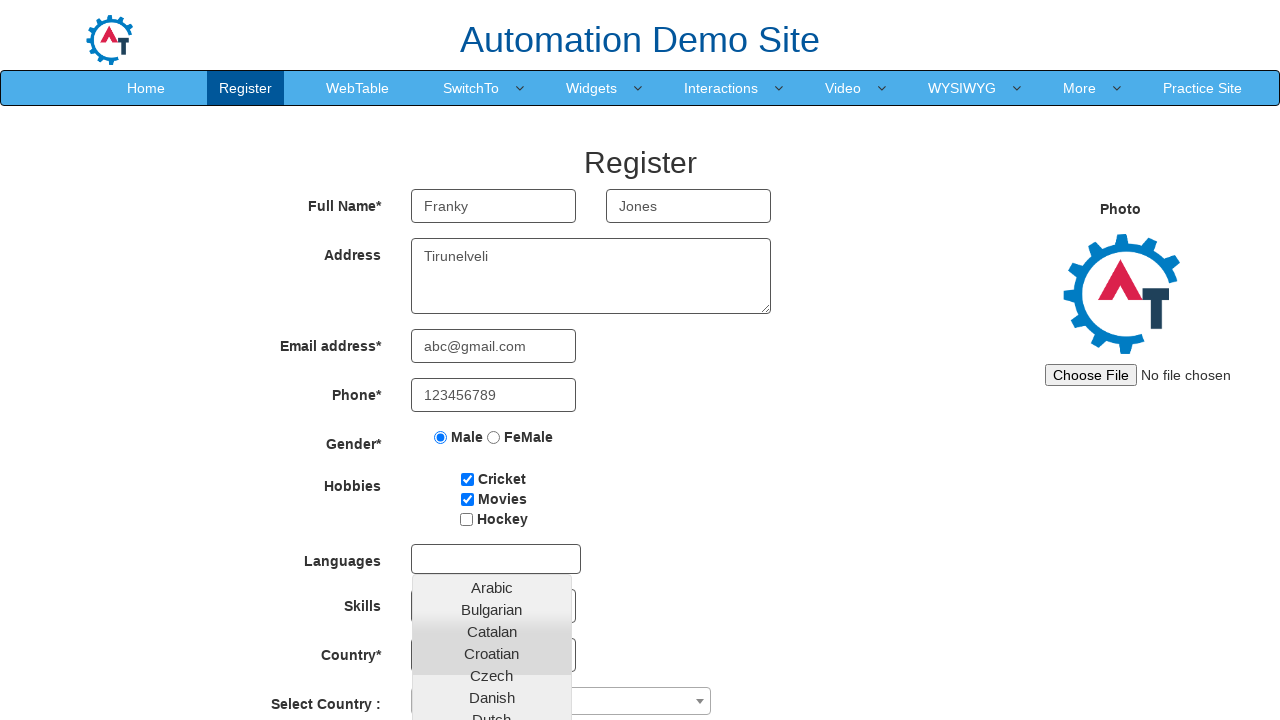

Selected language option from dropdown at (492, 457) on //*[@id="basicBootstrapForm"]/div[7]/div/multi-select/div[2]/ul/li[8]/a
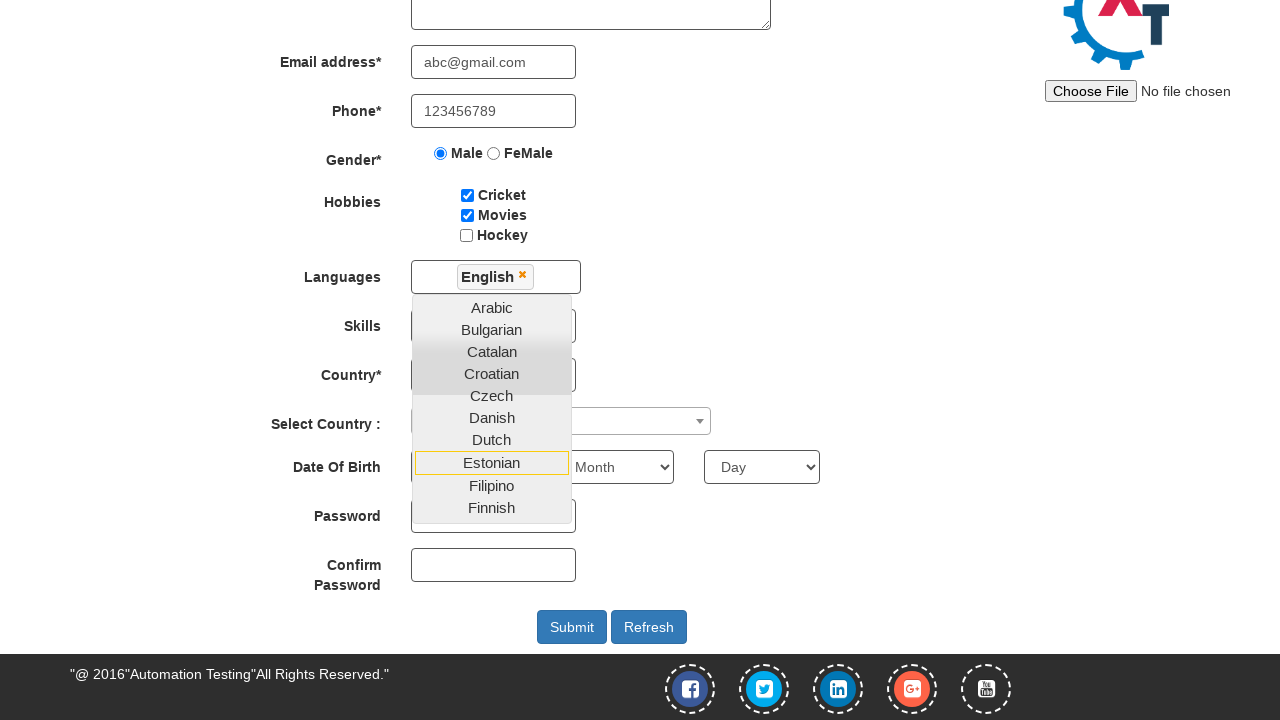

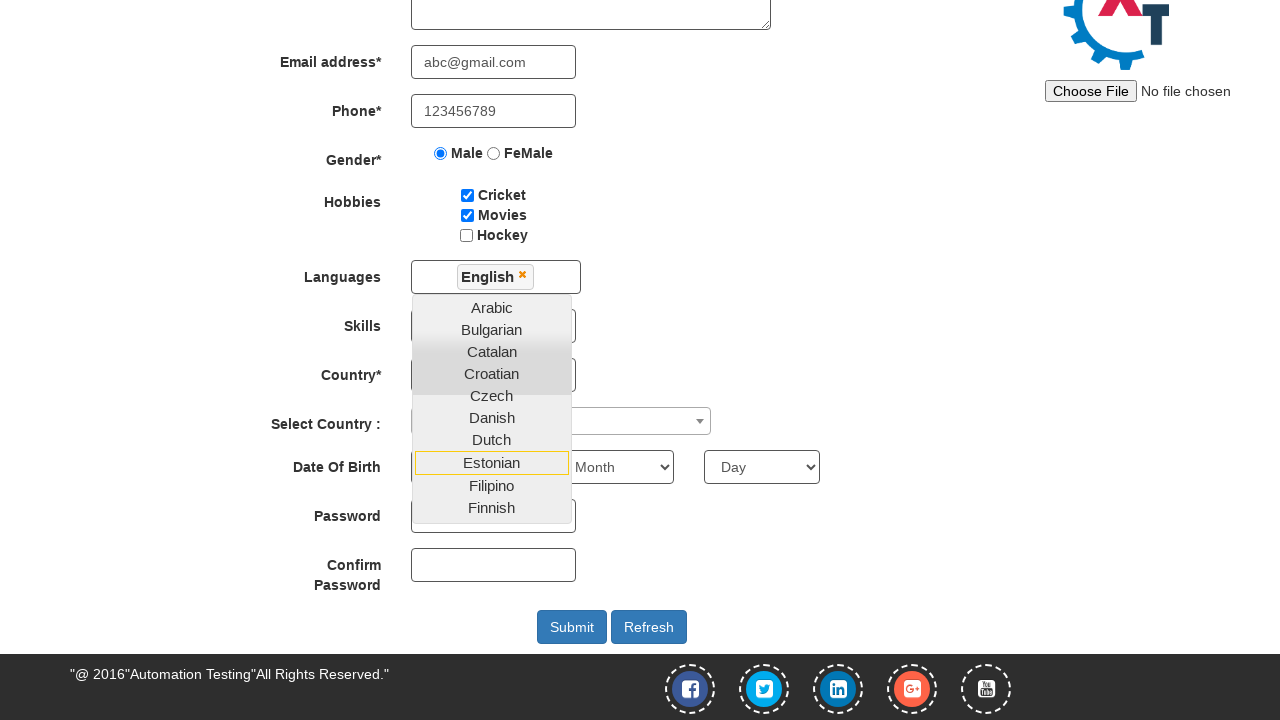